Tests filtering to display only completed items

Starting URL: https://demo.playwright.dev/todomvc

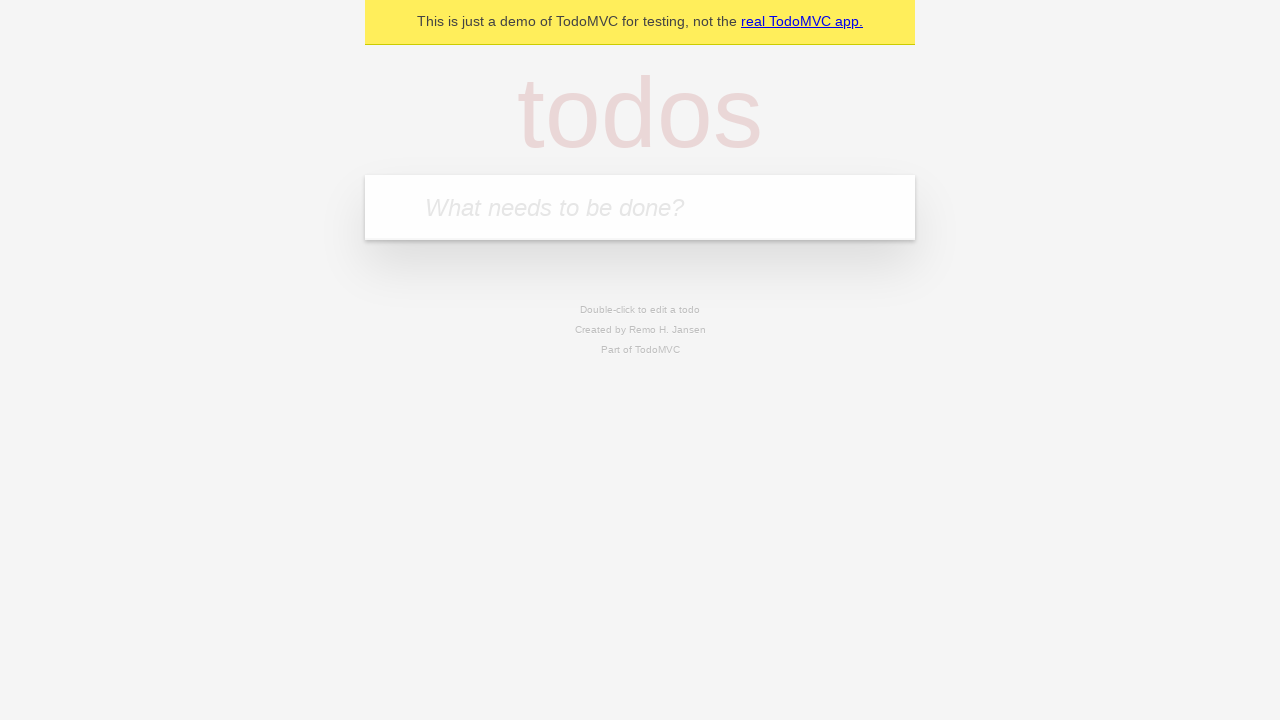

Filled todo input with 'buy some cheese' on internal:attr=[placeholder="What needs to be done?"i]
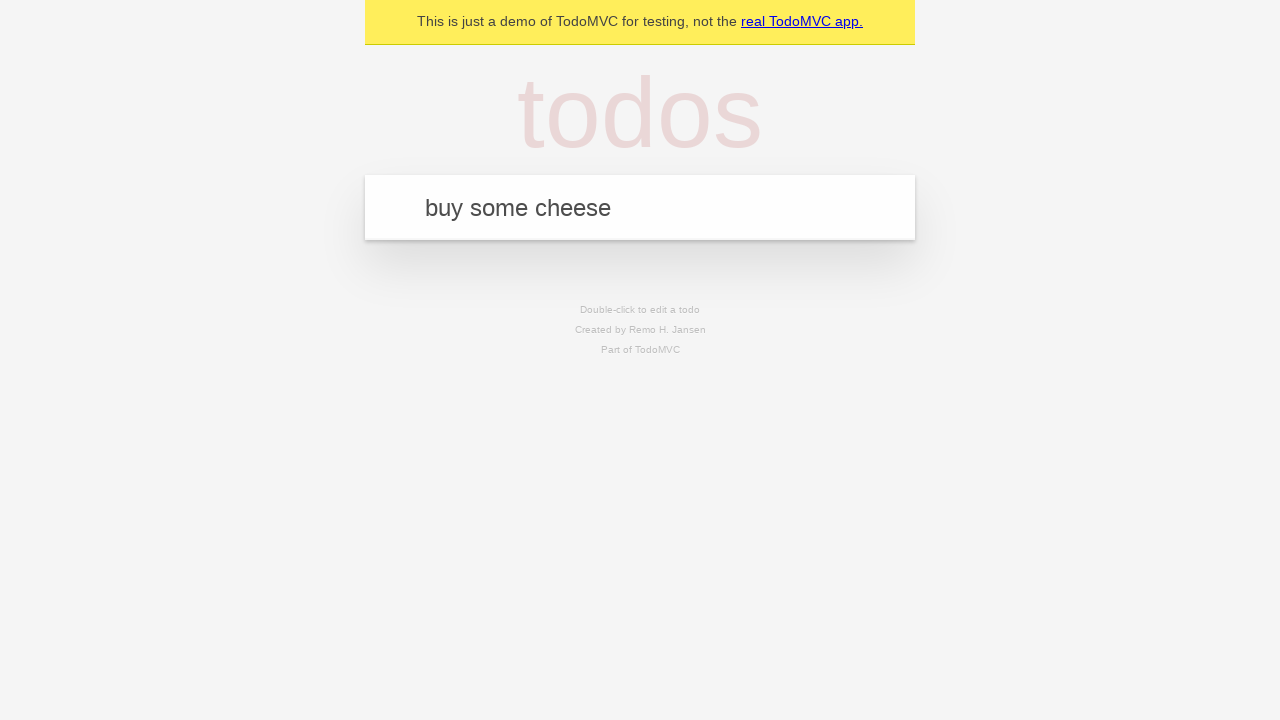

Pressed Enter to create todo 'buy some cheese' on internal:attr=[placeholder="What needs to be done?"i]
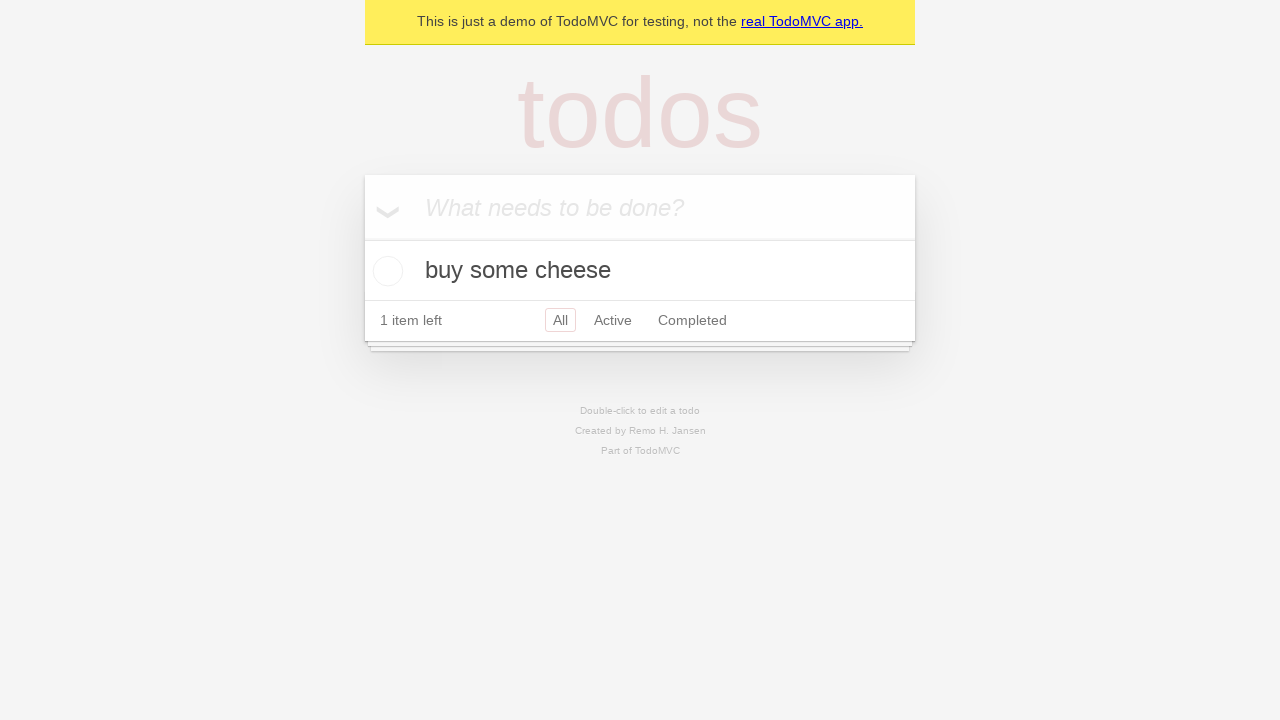

Filled todo input with 'feed the cat' on internal:attr=[placeholder="What needs to be done?"i]
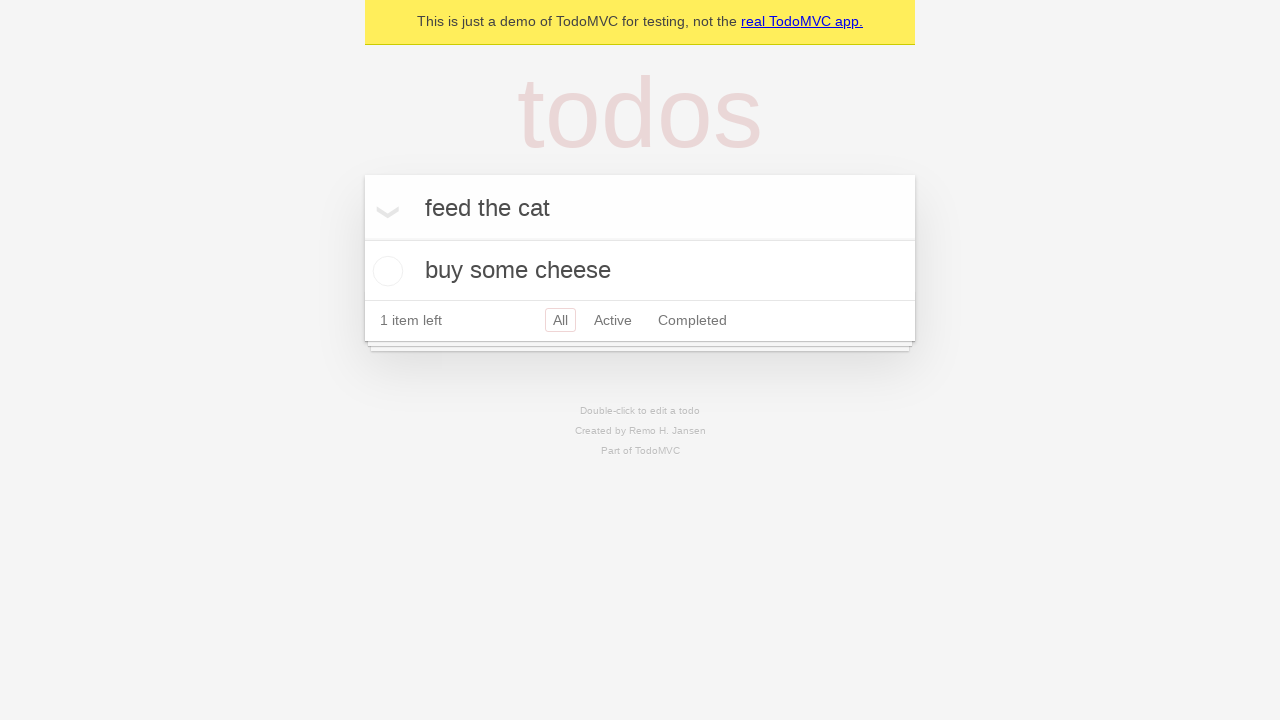

Pressed Enter to create todo 'feed the cat' on internal:attr=[placeholder="What needs to be done?"i]
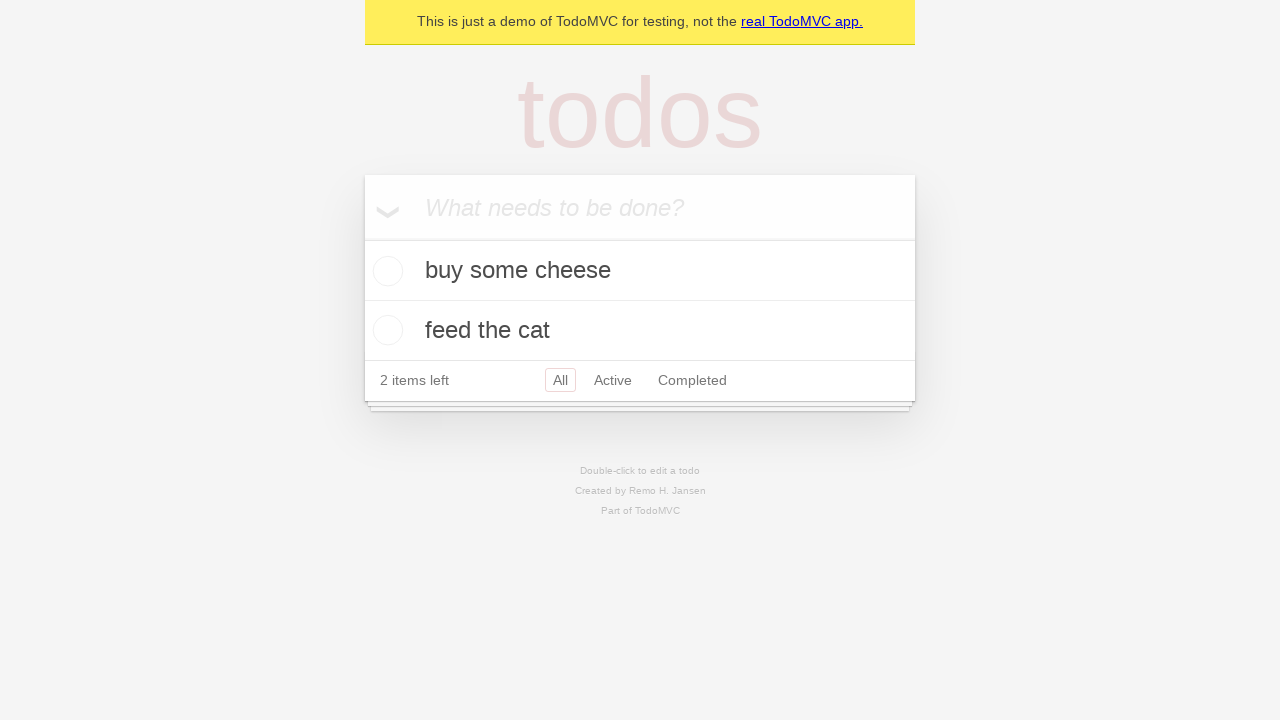

Filled todo input with 'book a doctors appointment' on internal:attr=[placeholder="What needs to be done?"i]
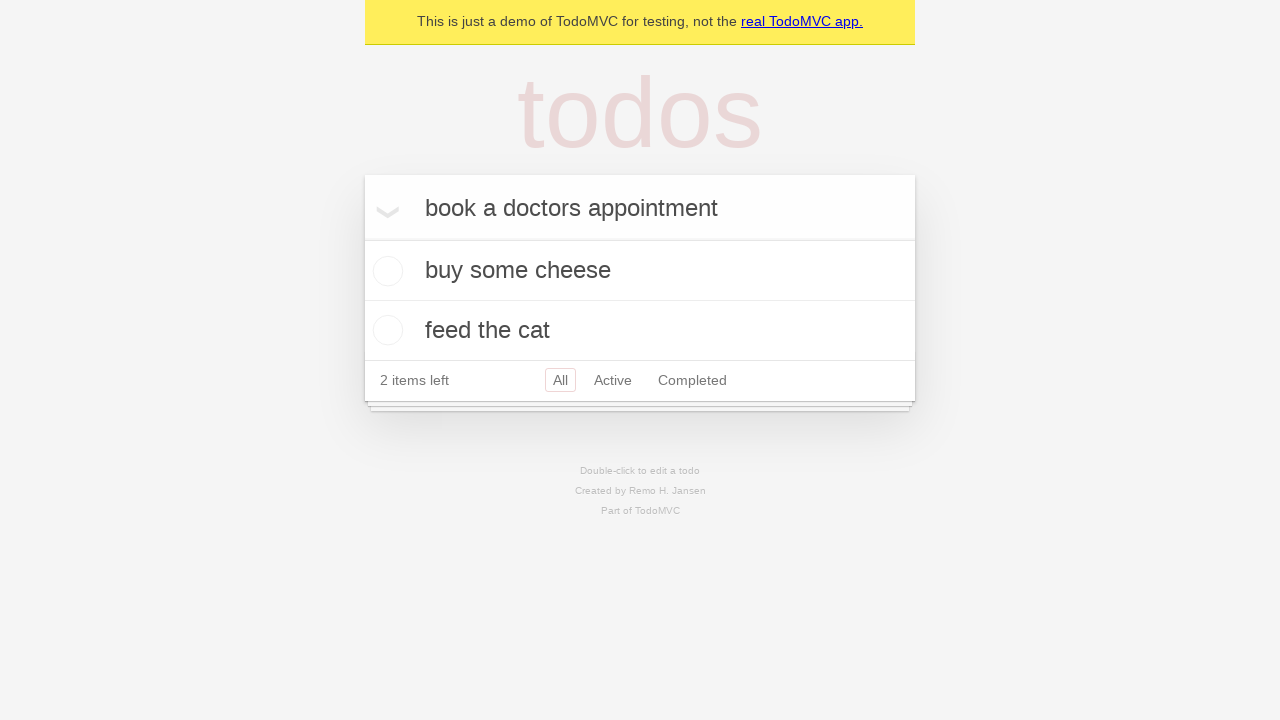

Pressed Enter to create todo 'book a doctors appointment' on internal:attr=[placeholder="What needs to be done?"i]
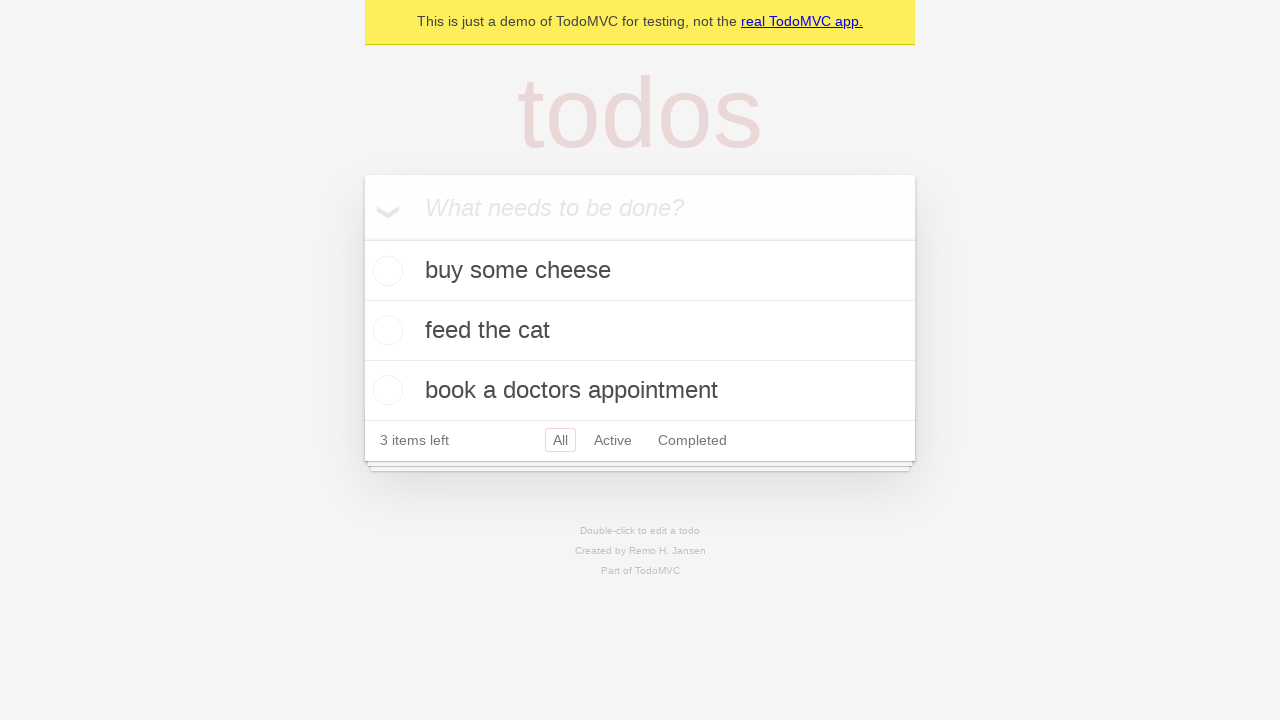

Waited for all 3 todos to be created
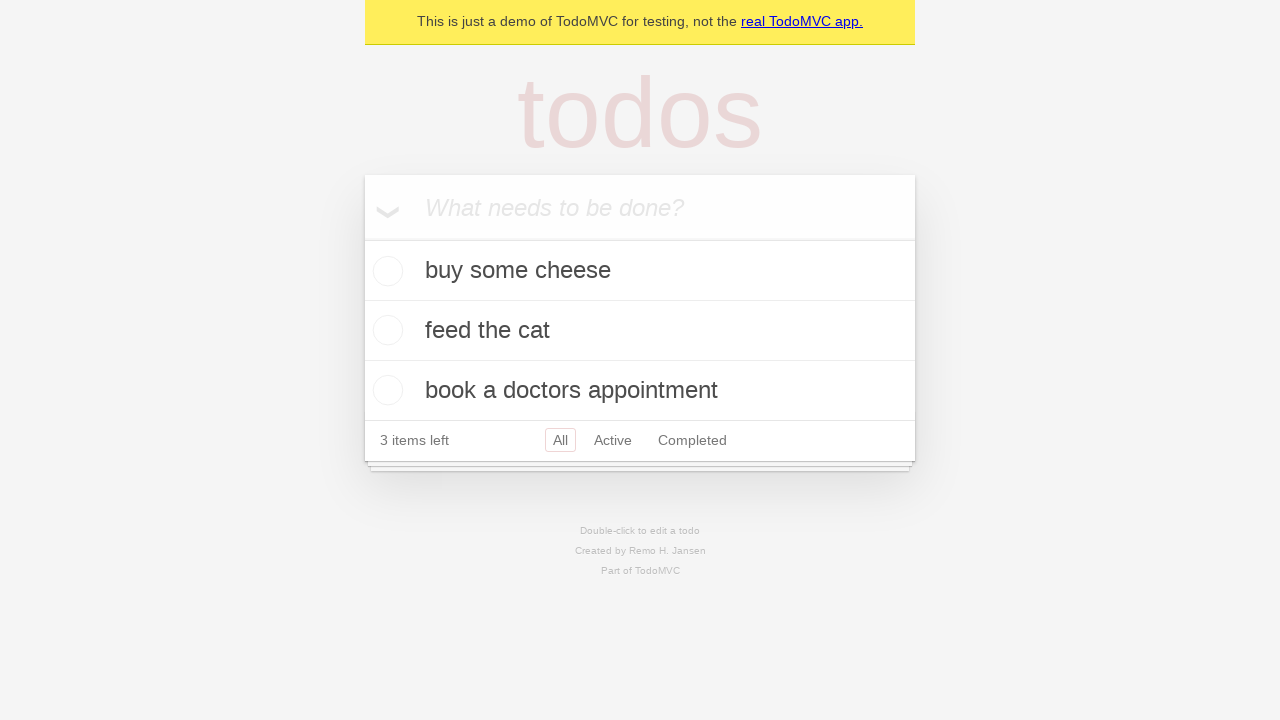

Checked the second todo item at (385, 330) on internal:testid=[data-testid="todo-item"s] >> nth=1 >> internal:role=checkbox
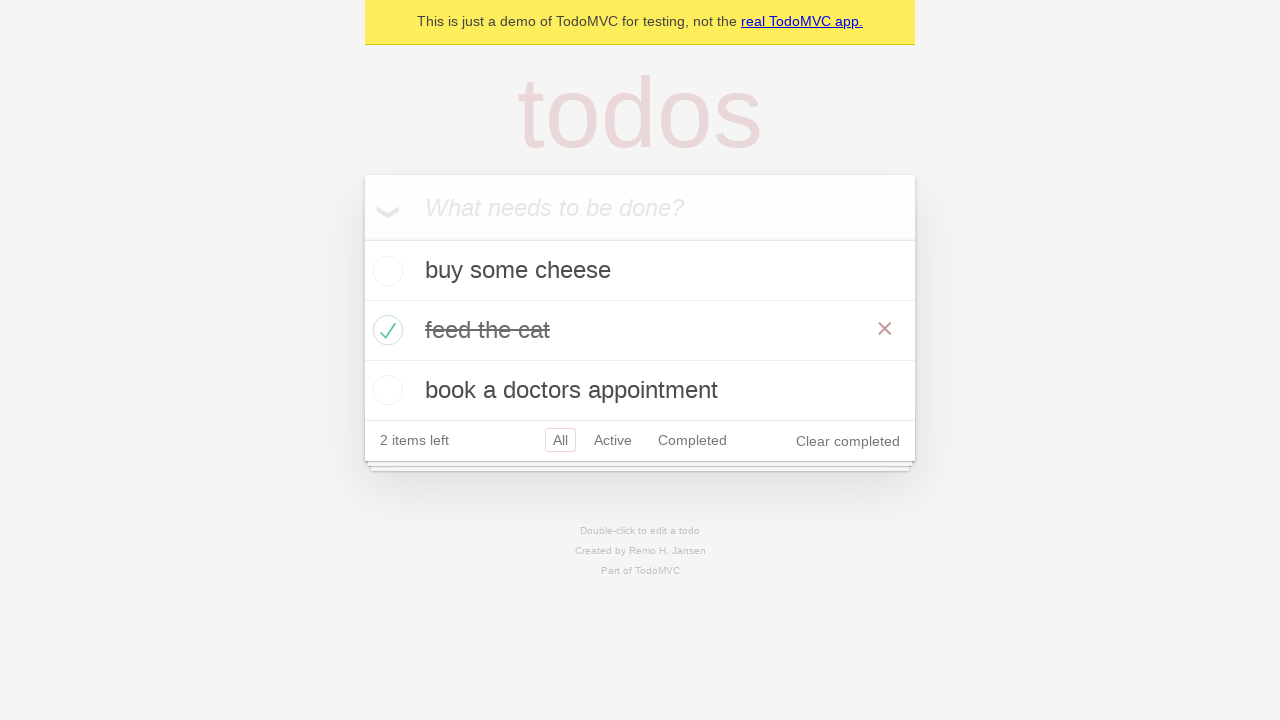

Clicked Completed filter to display only completed items at (692, 440) on internal:role=link[name="Completed"i]
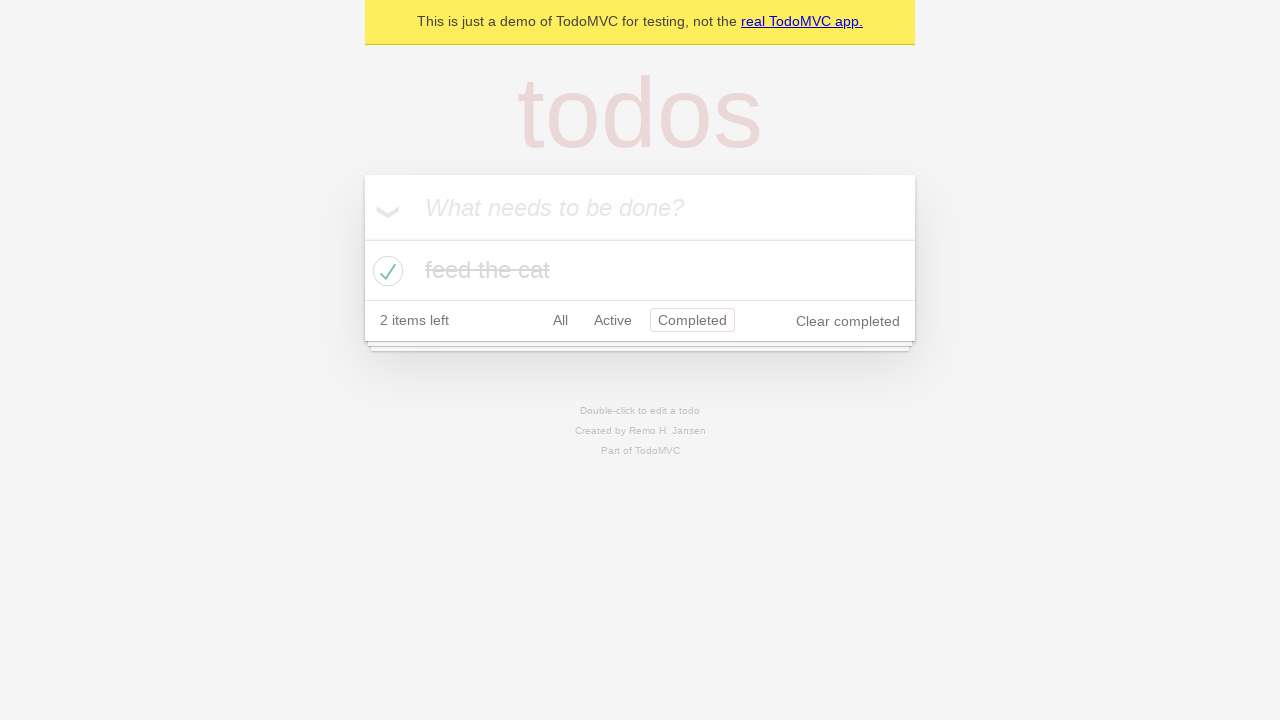

Verified filtered view displays only 1 completed item
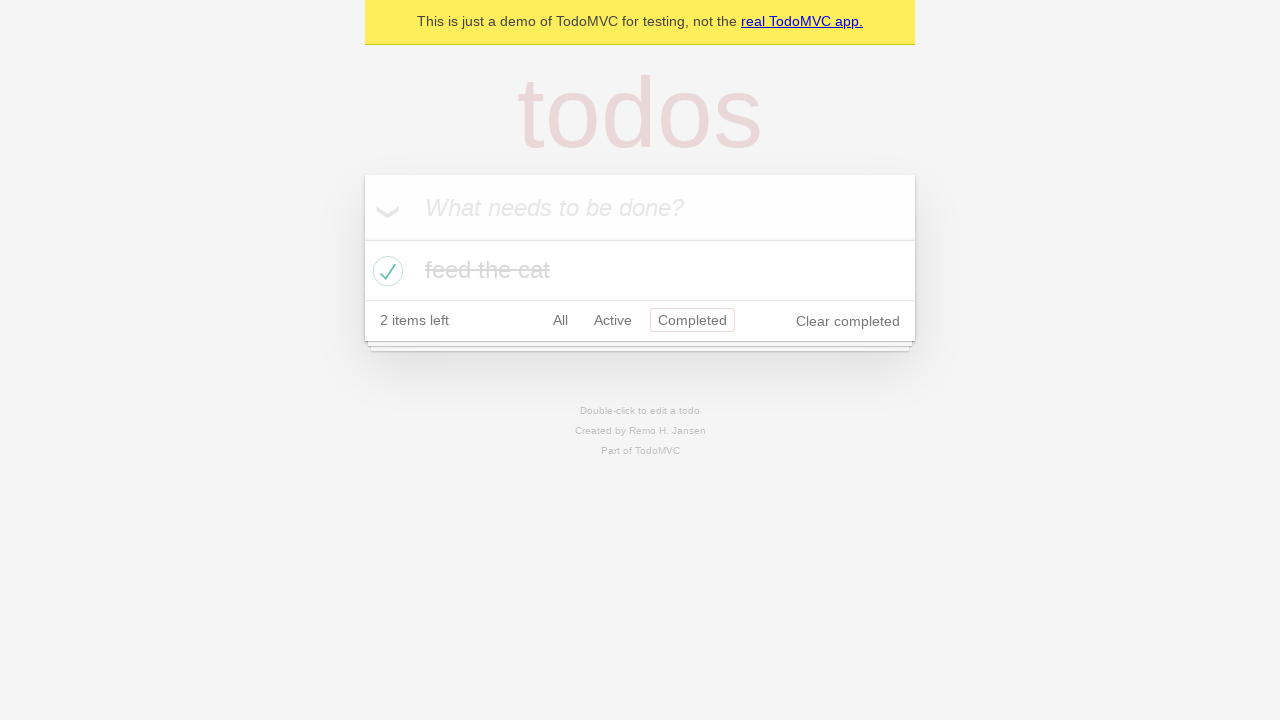

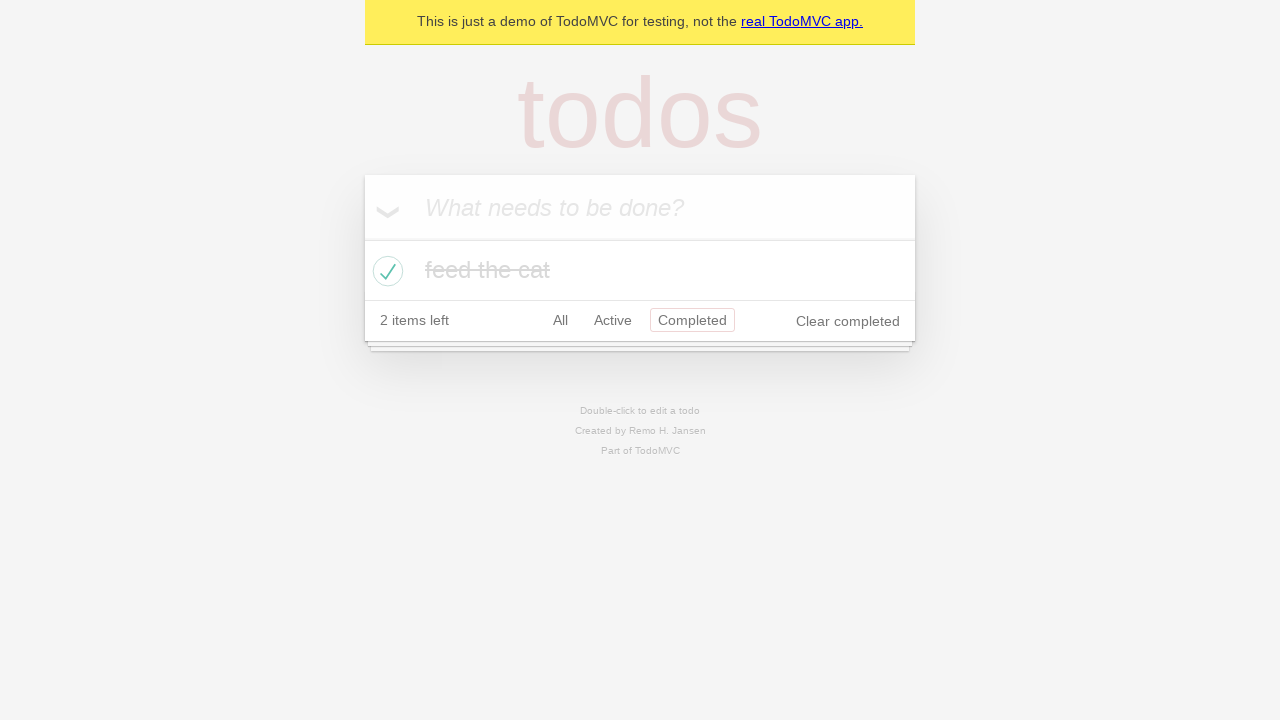